Navigates to W3Schools HTML tables tutorial page and interacts with the sample customers table to verify table data is present and locates a specific company entry.

Starting URL: https://www.w3schools.com/html/html_tables.asp

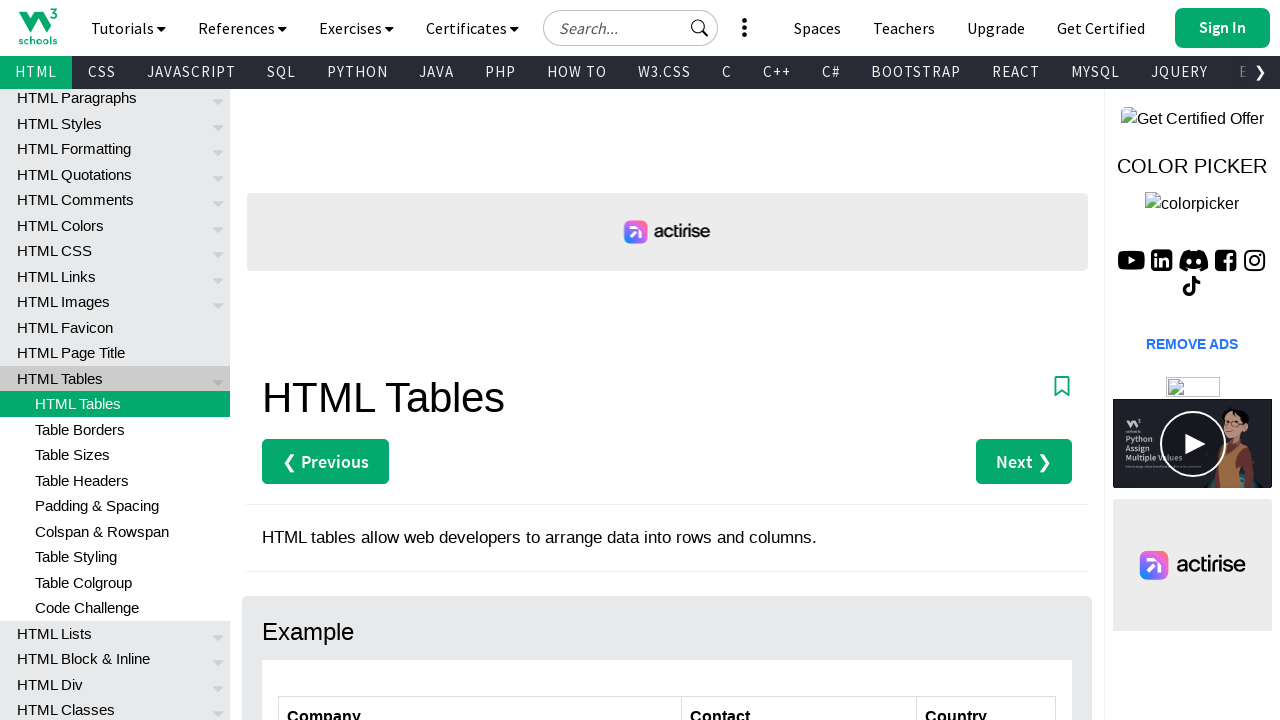

Navigated to W3Schools HTML tables tutorial page
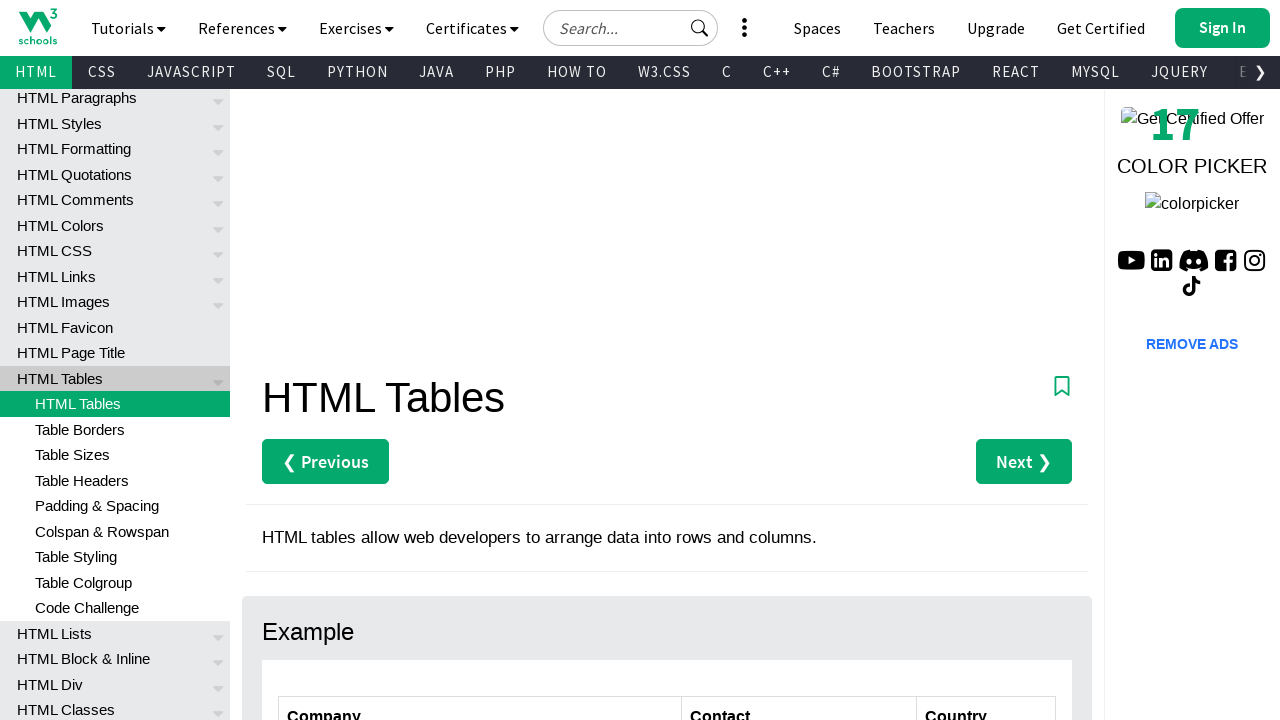

Customers table became visible
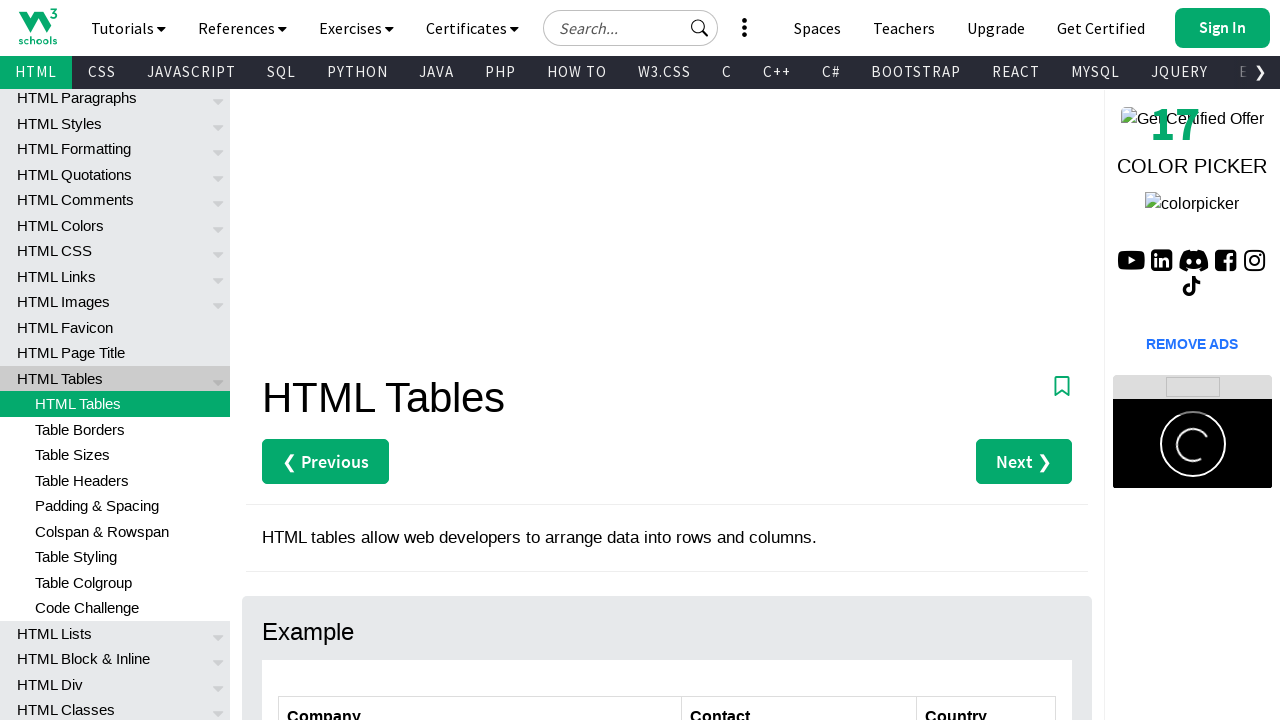

Table cells loaded in customers table
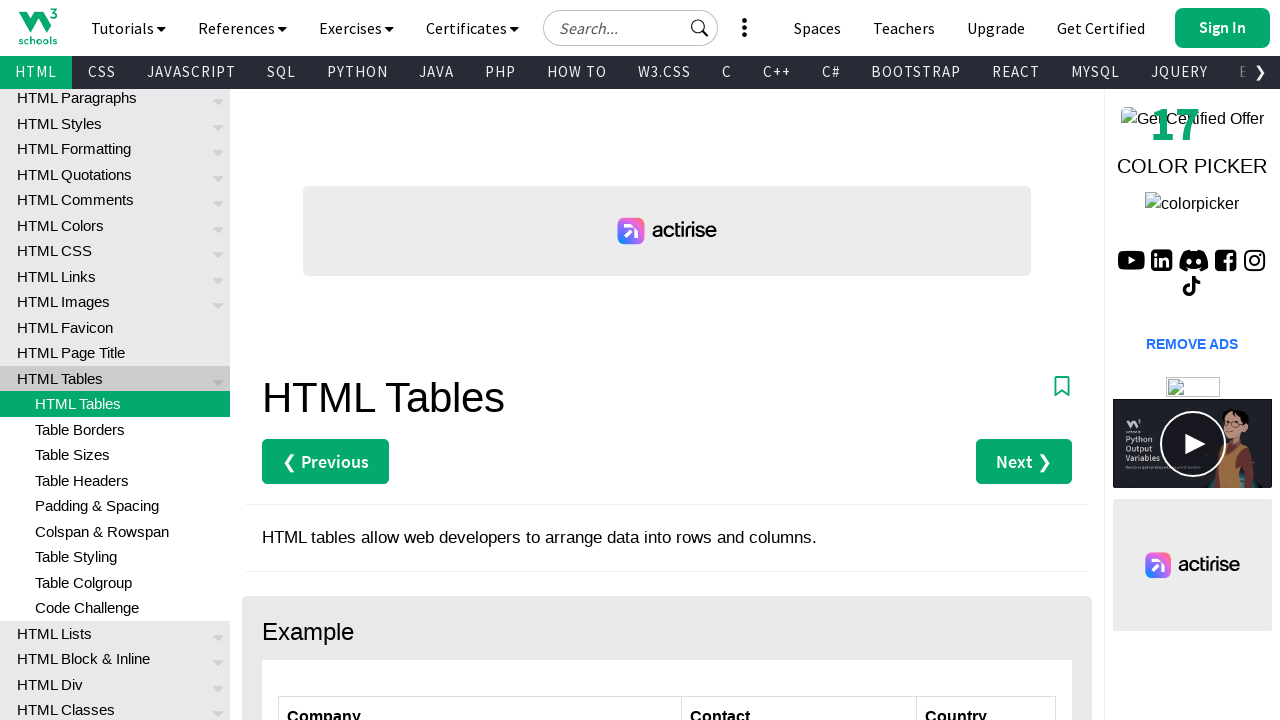

Located 'Island Trading' cell in the customers table
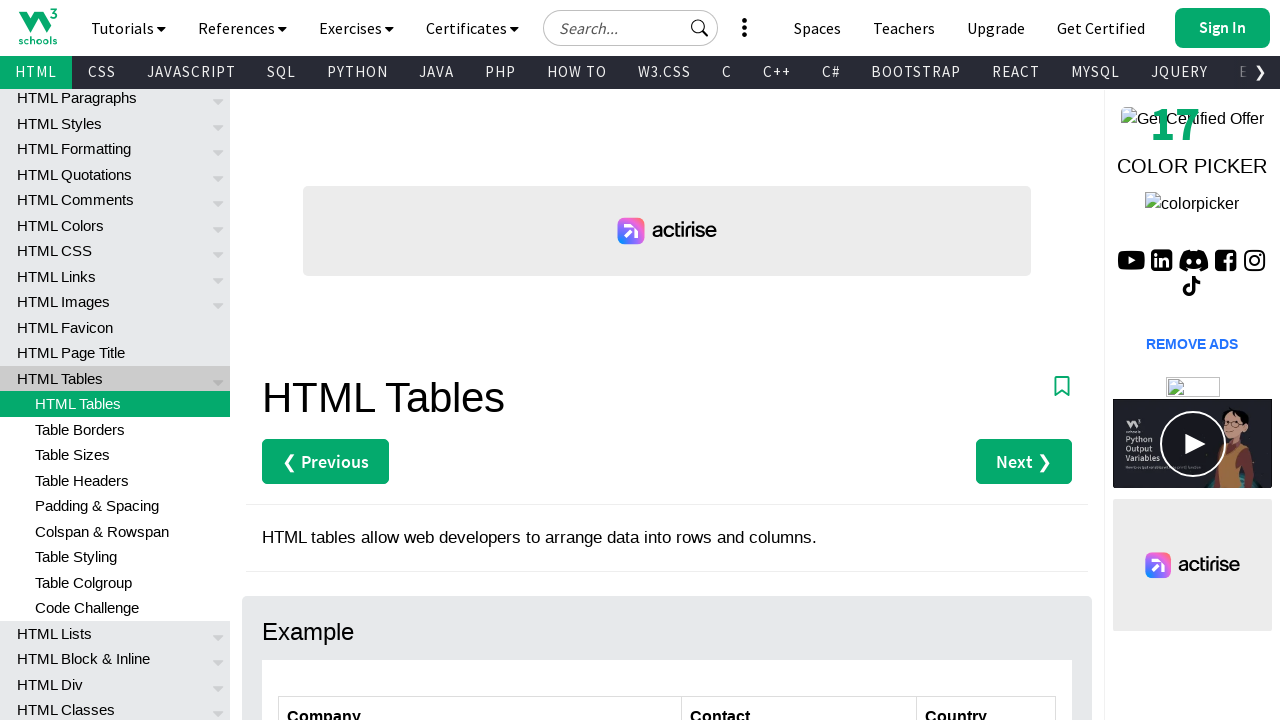

Verified 'Island Trading' cell is present and ready
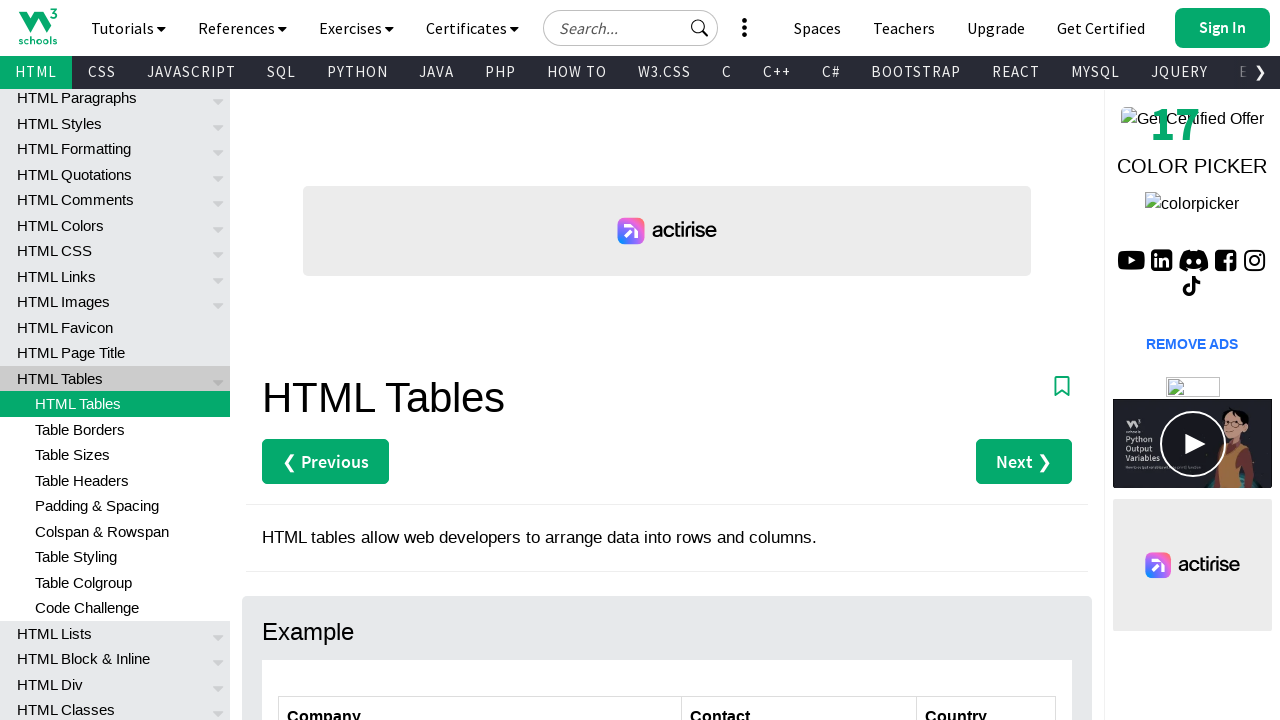

Located parent row element for 'Island Trading'
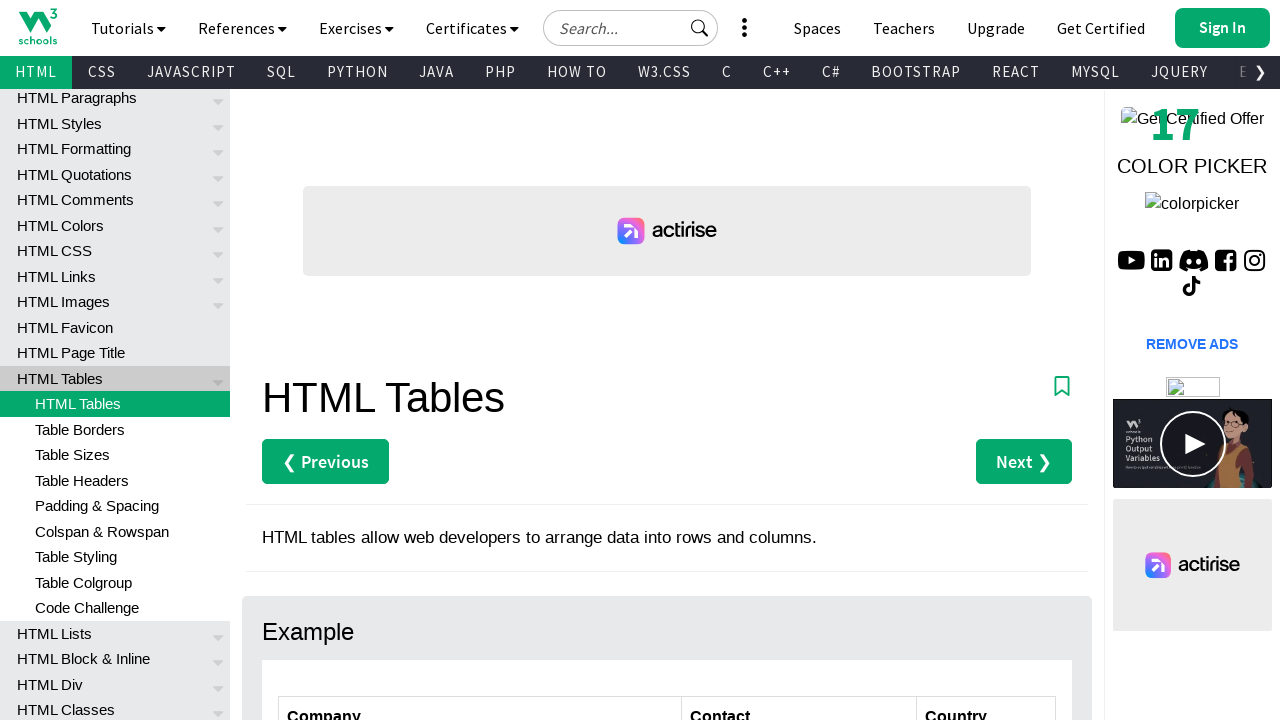

Verified parent row is ready and accessible
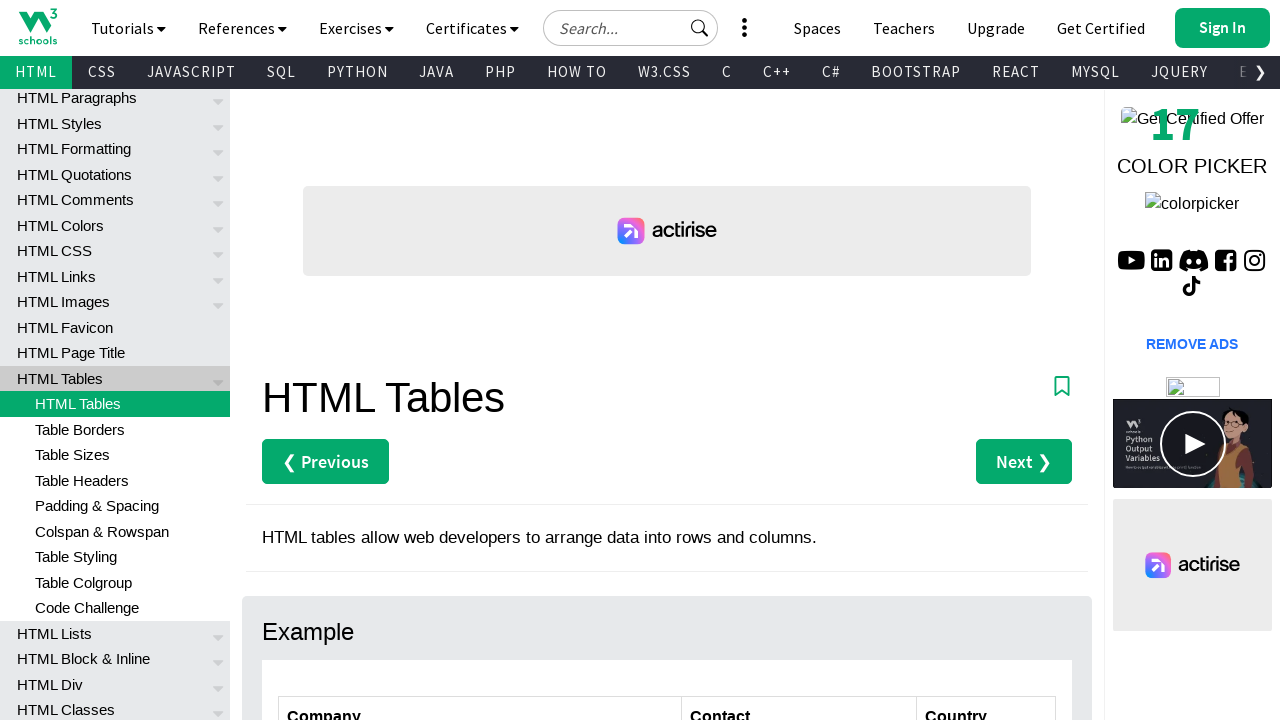

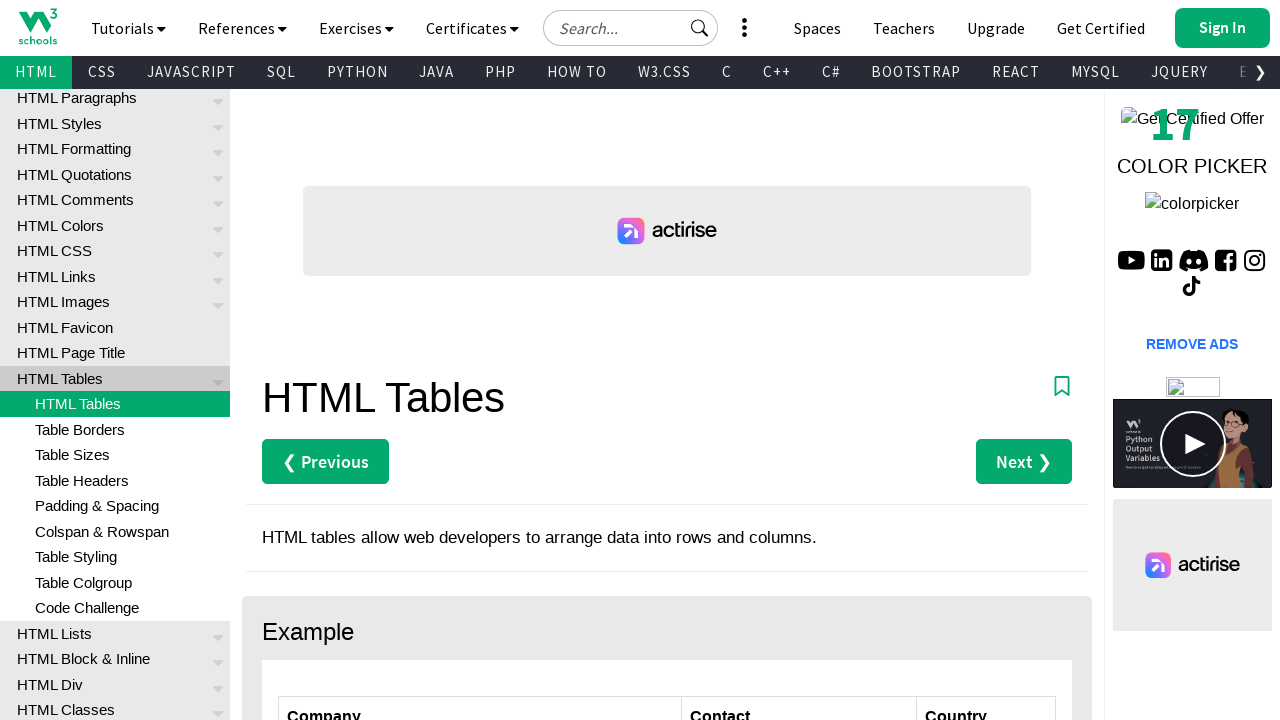